Tests a registration form by filling out personal information fields including first name, last name, username, email, password, phone, gender, date of birth, and department selection.

Starting URL: https://practice.cydeo.com/registration_form

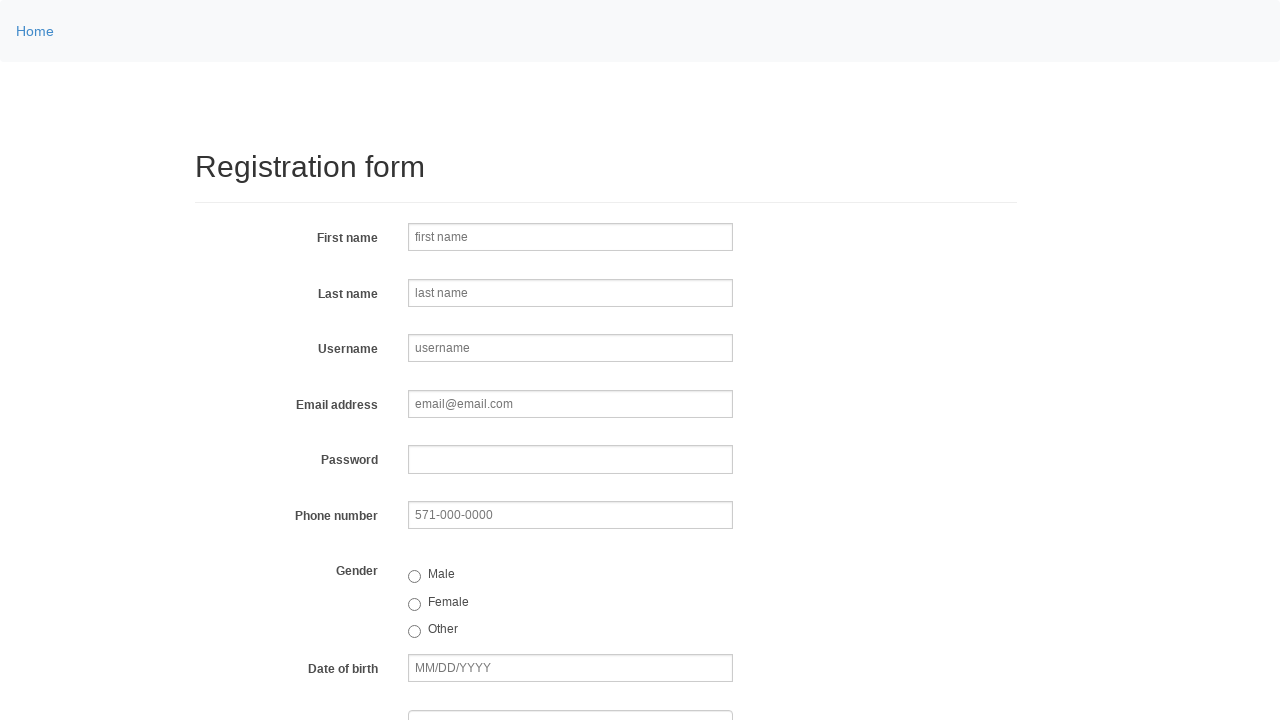

Filled first name field with 'Jennifer' on input[name='firstname']
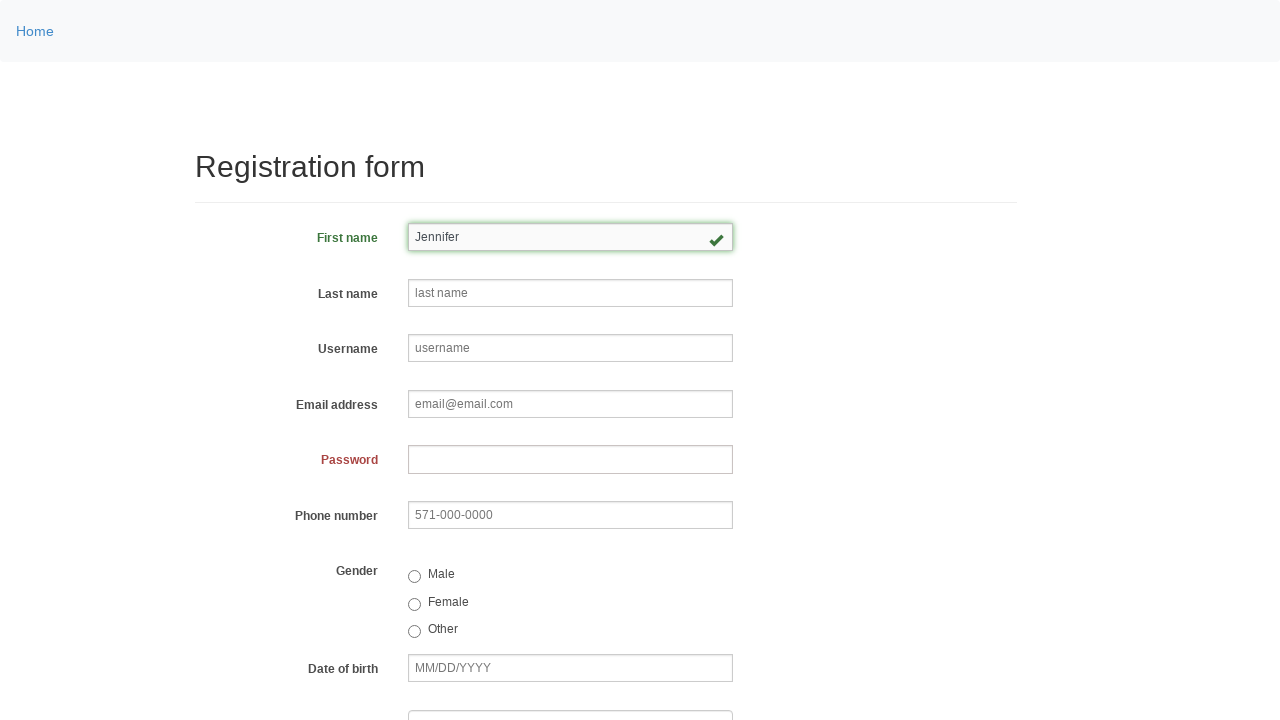

Filled last name field with 'Thompson' on input[name='lastname']
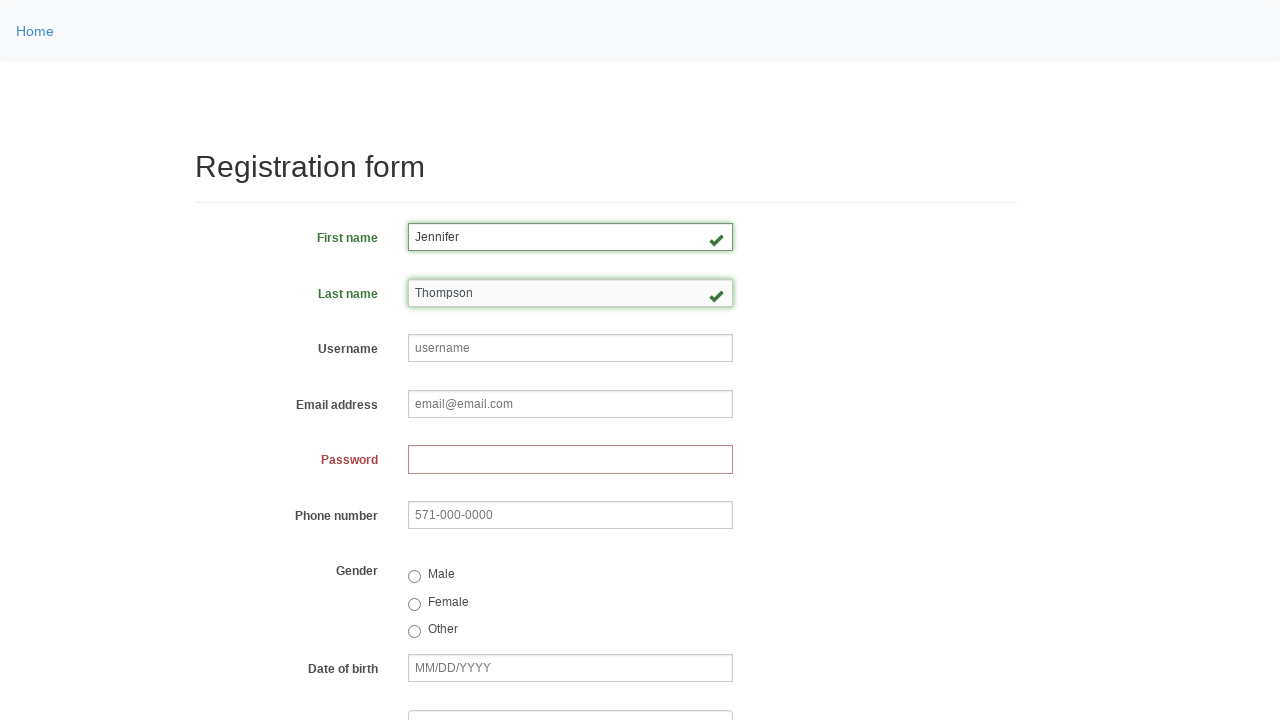

Filled username field with 'helpdesk544' on input[name='username']
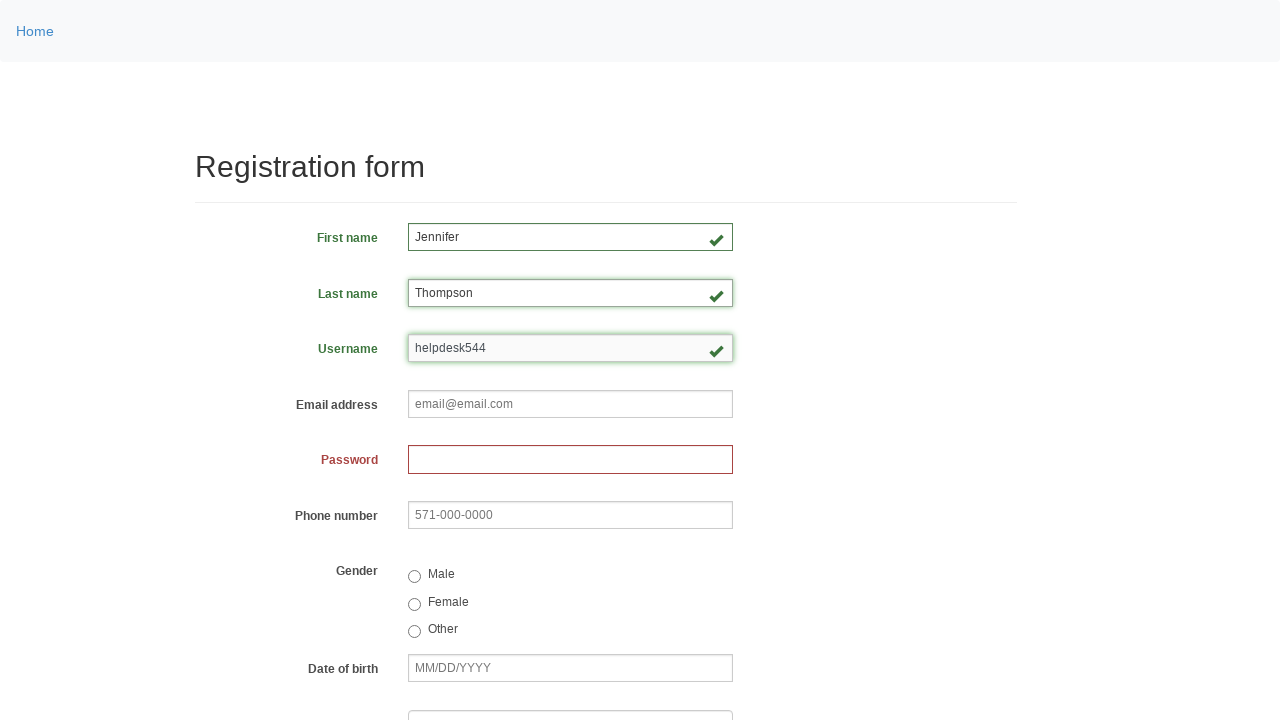

Filled email field with 'helpdesk544@email.com' on input[name='email']
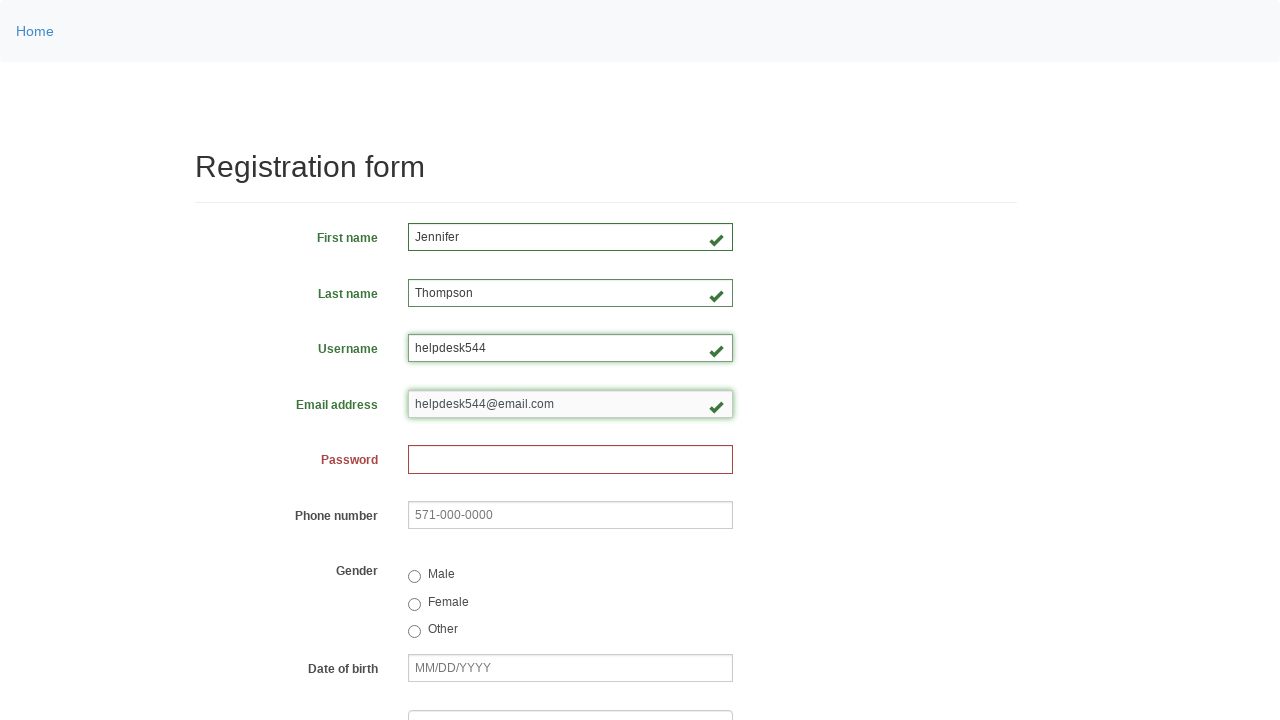

Filled password field with generated password on input[name='password']
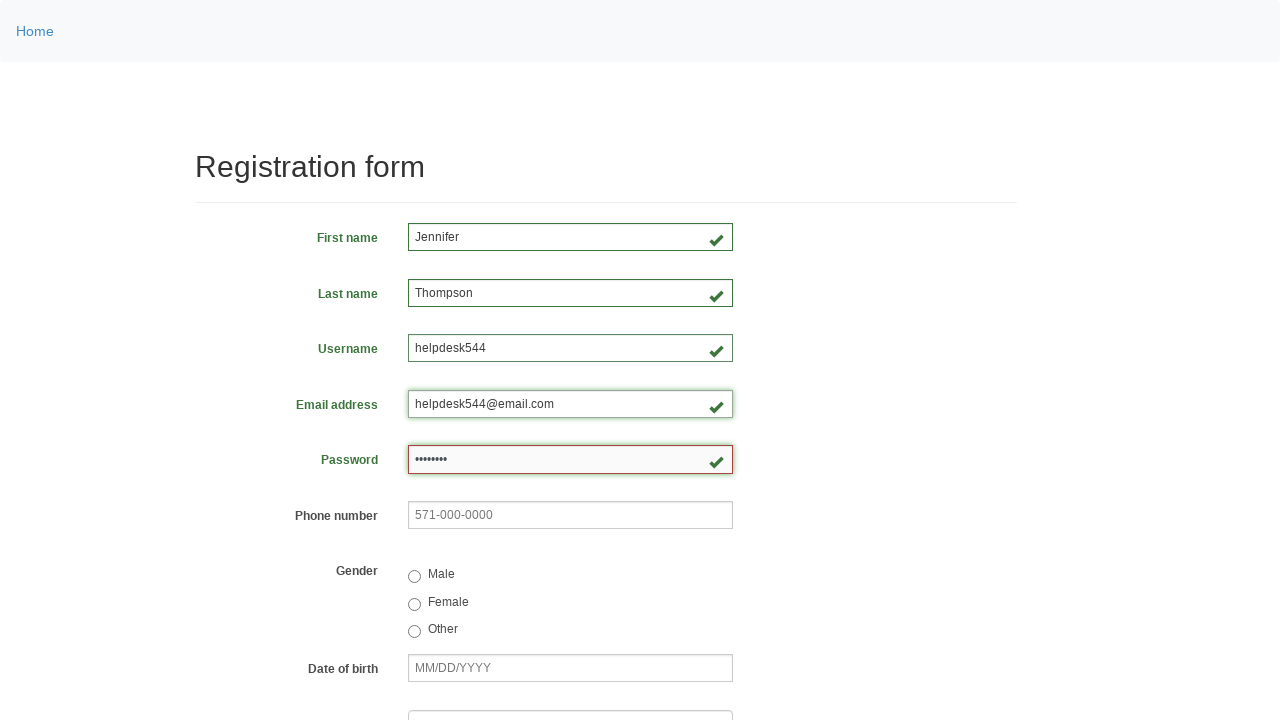

Filled phone number field with '556-934-2299' on input[name='phone']
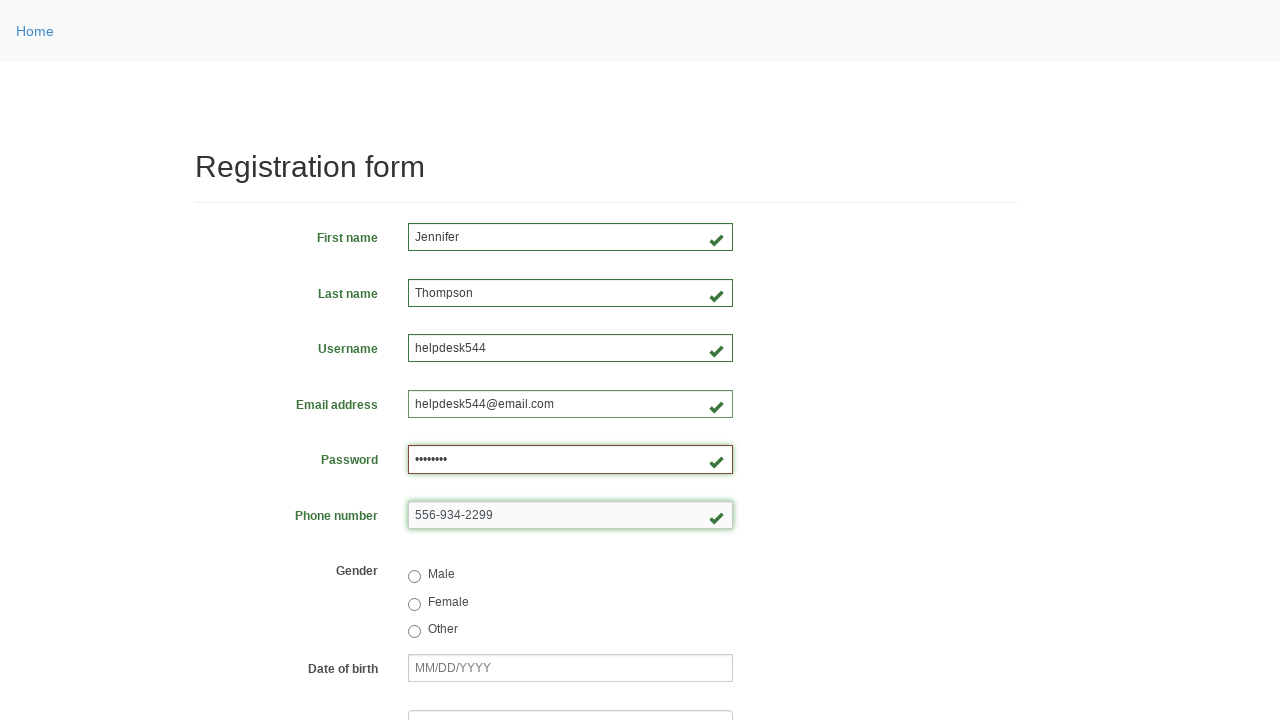

Selected female gender option at (414, 604) on input[value='female']
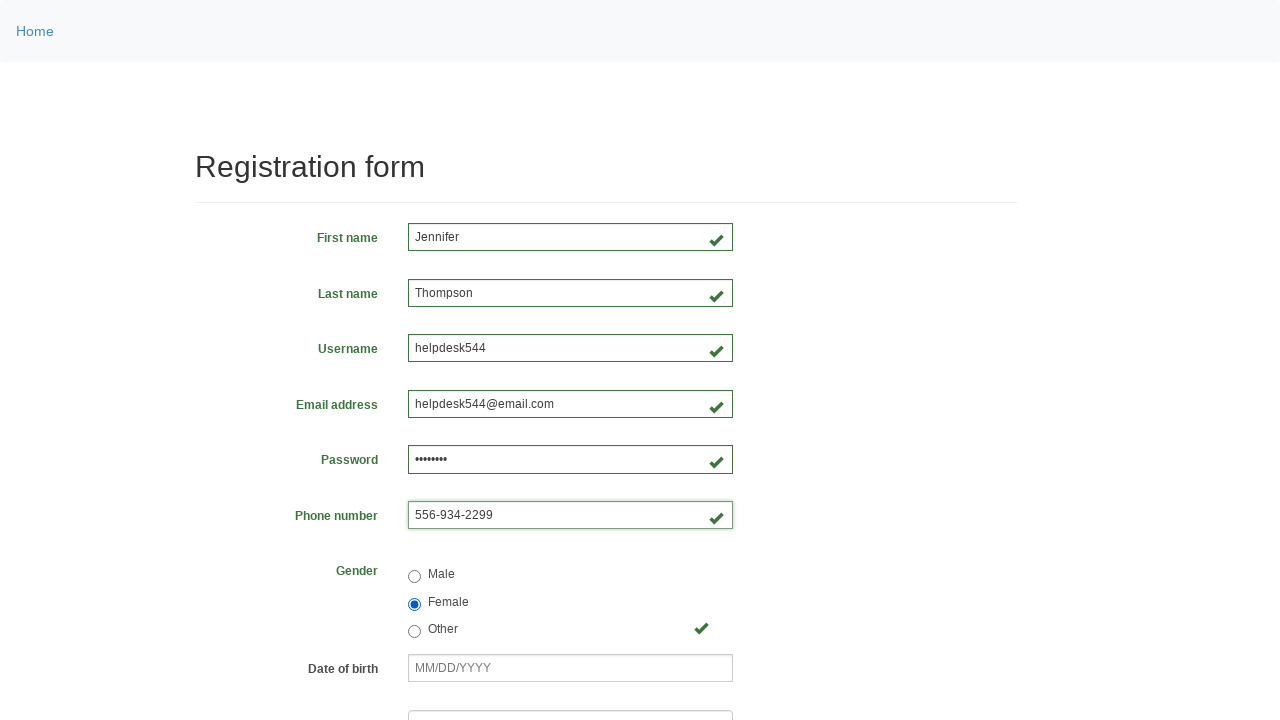

Filled date of birth field with '03/08/2000' on input[name='birthday']
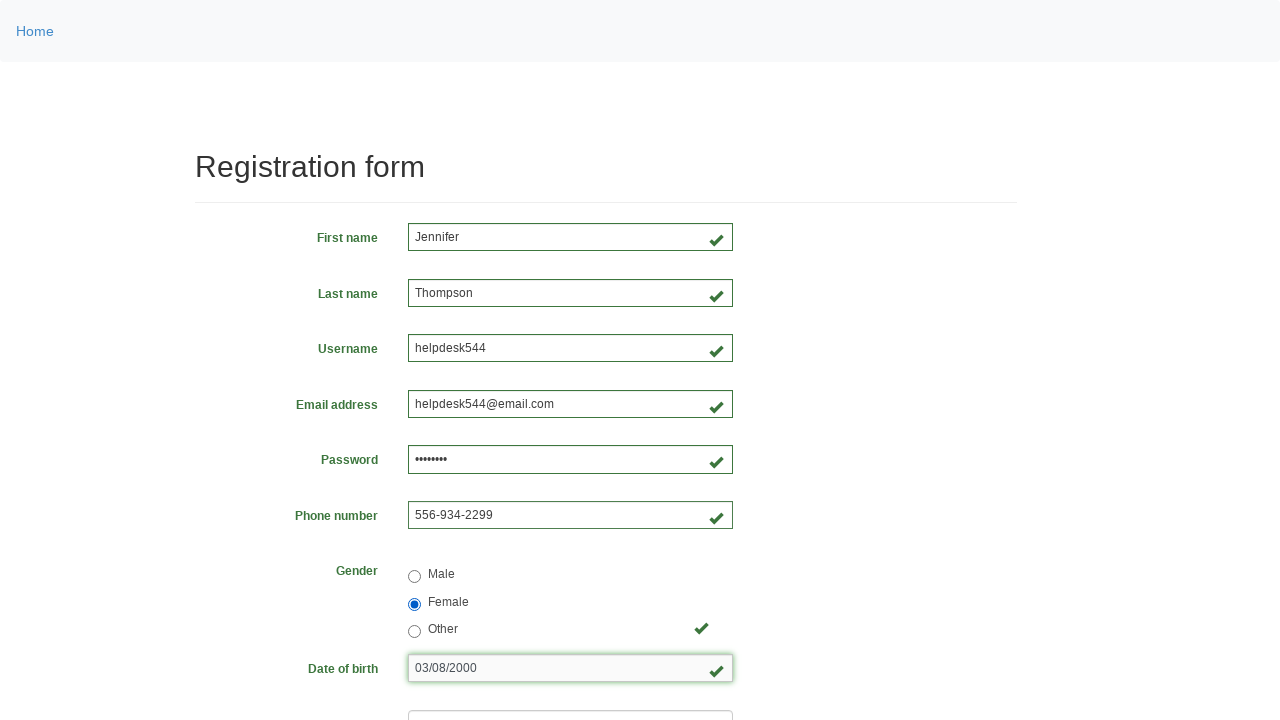

Selected department option at index 8 on select[name='department']
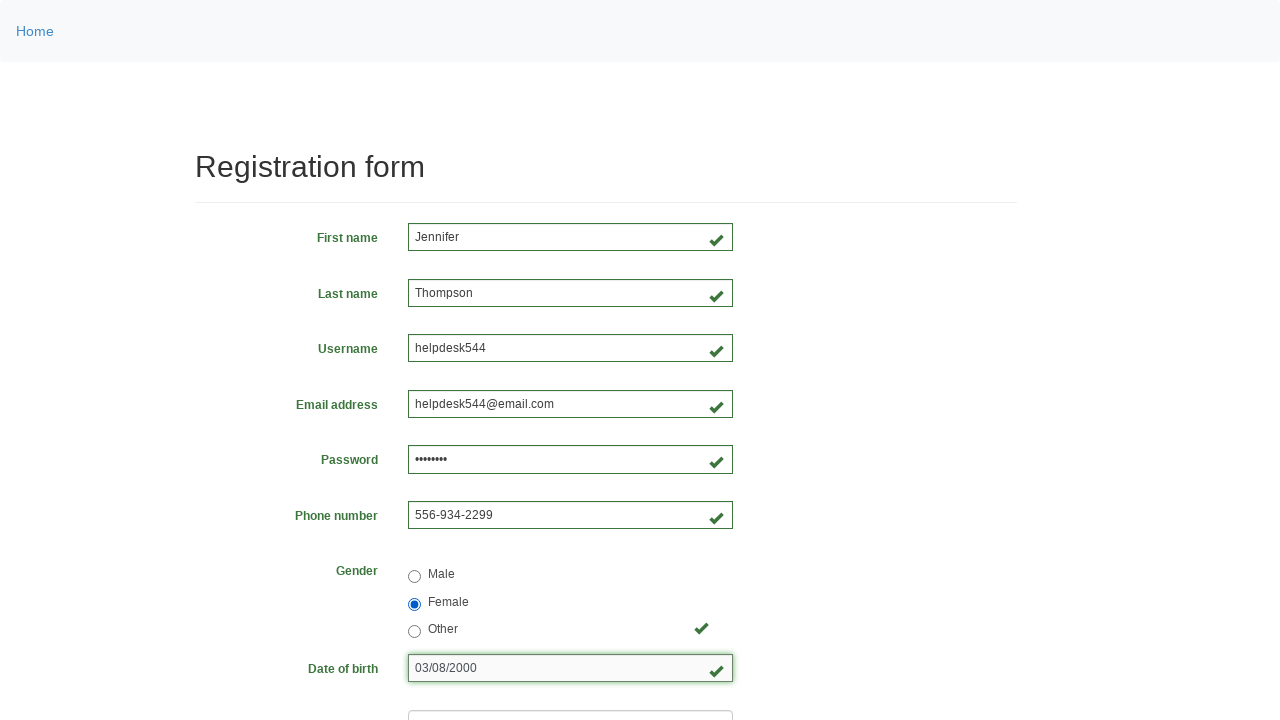

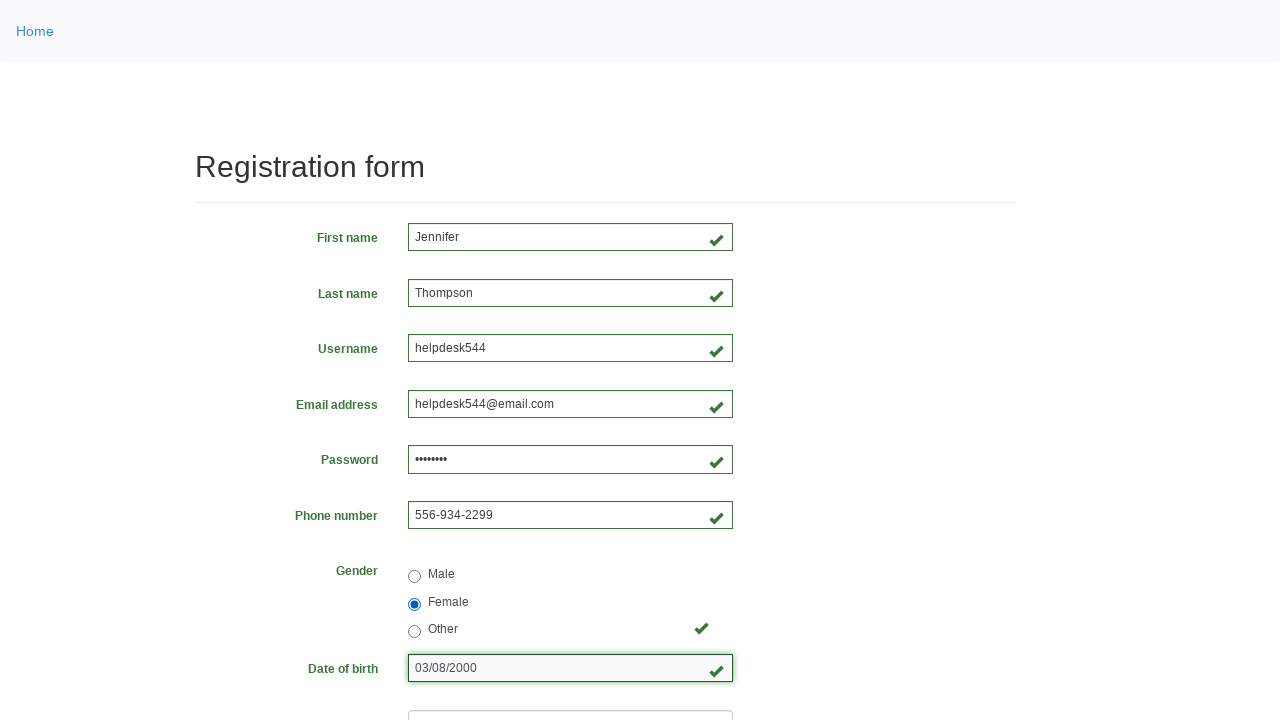